Navigates to a demo application, accesses the Web Table section, and verifies that table data is present

Starting URL: https://demoapps.qspiders.com/ui?scenario=1

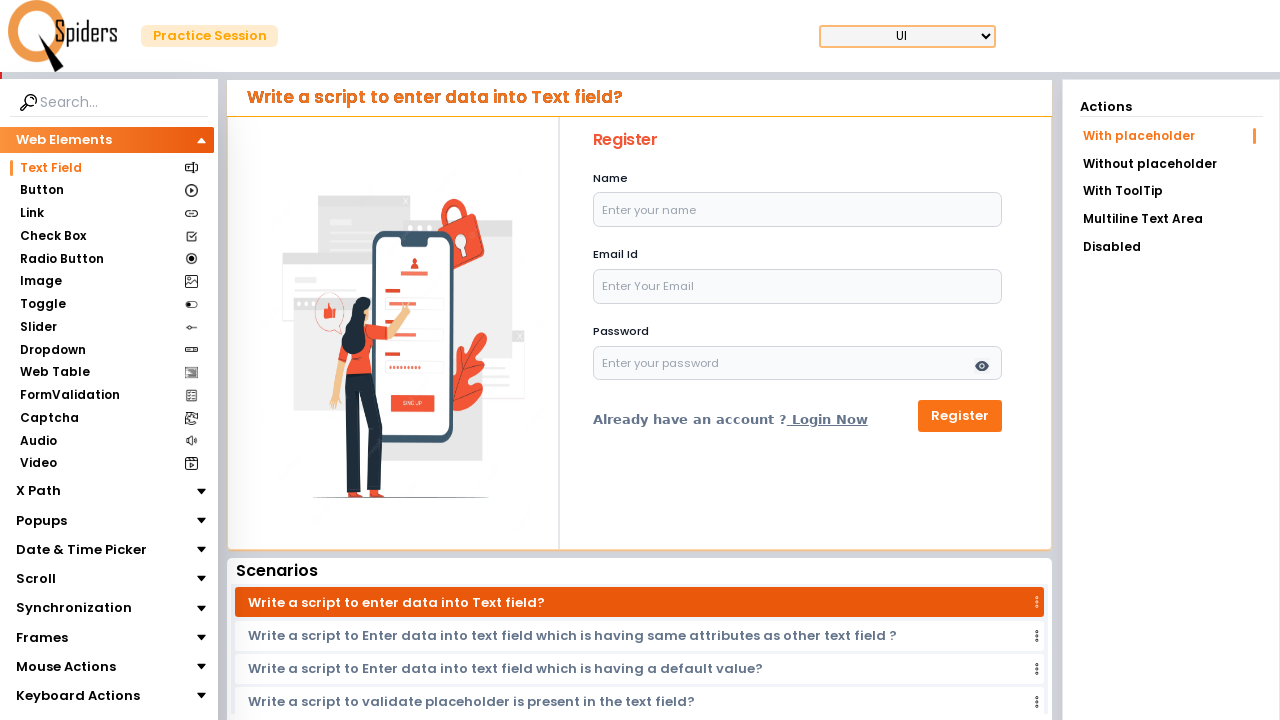

Clicked on the first navigation item at (1171, 136) on xpath=//li[1]
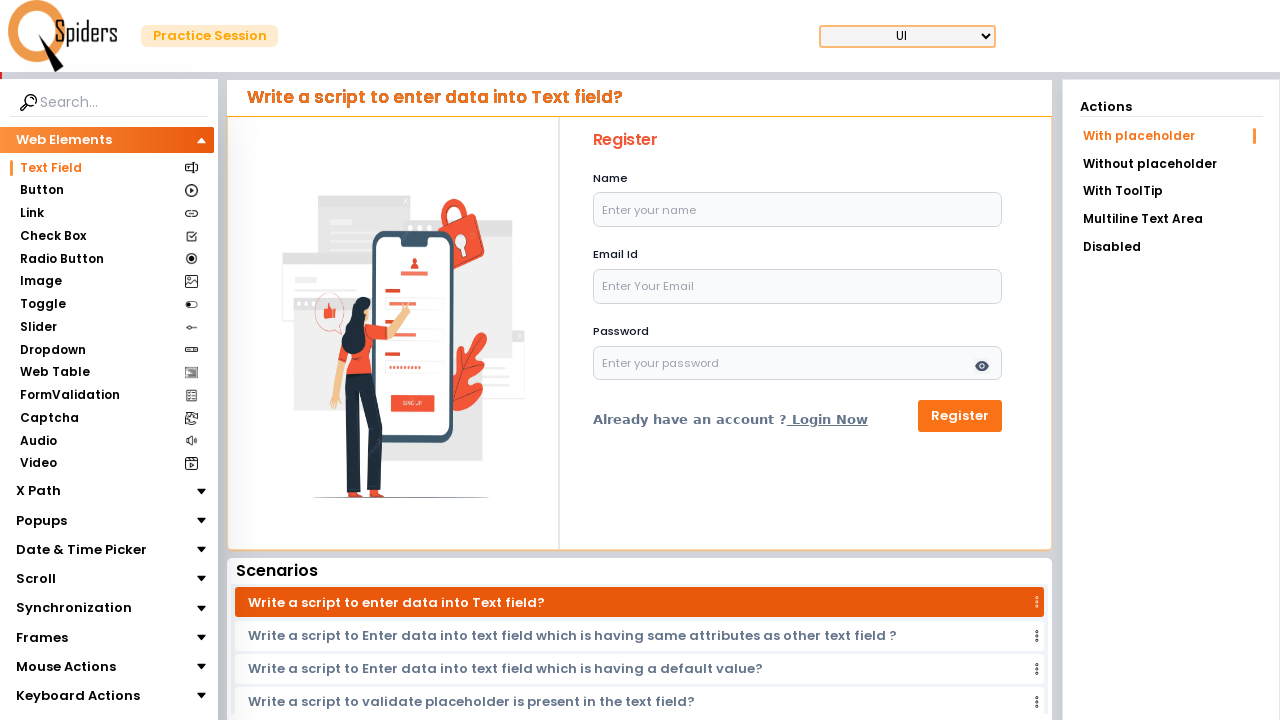

Clicked on Web Table link at (54, 373) on text=Web Table
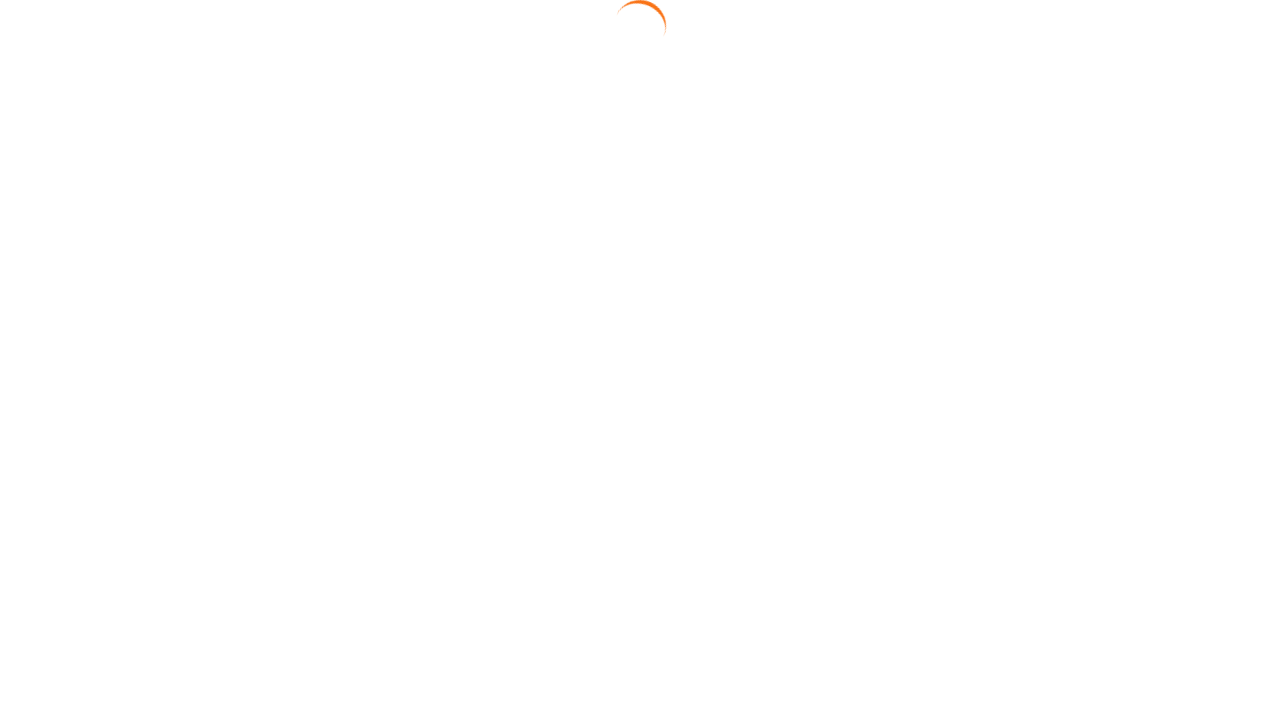

Waited for table data to load
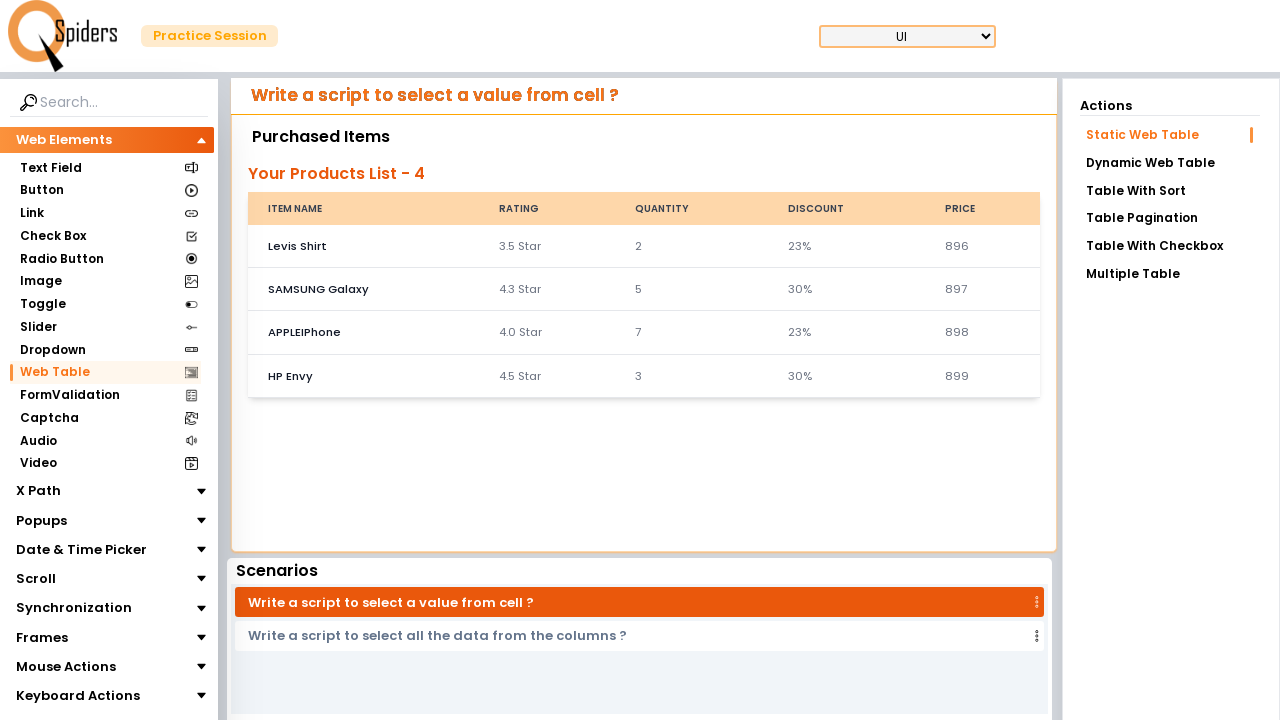

Verified table content is present
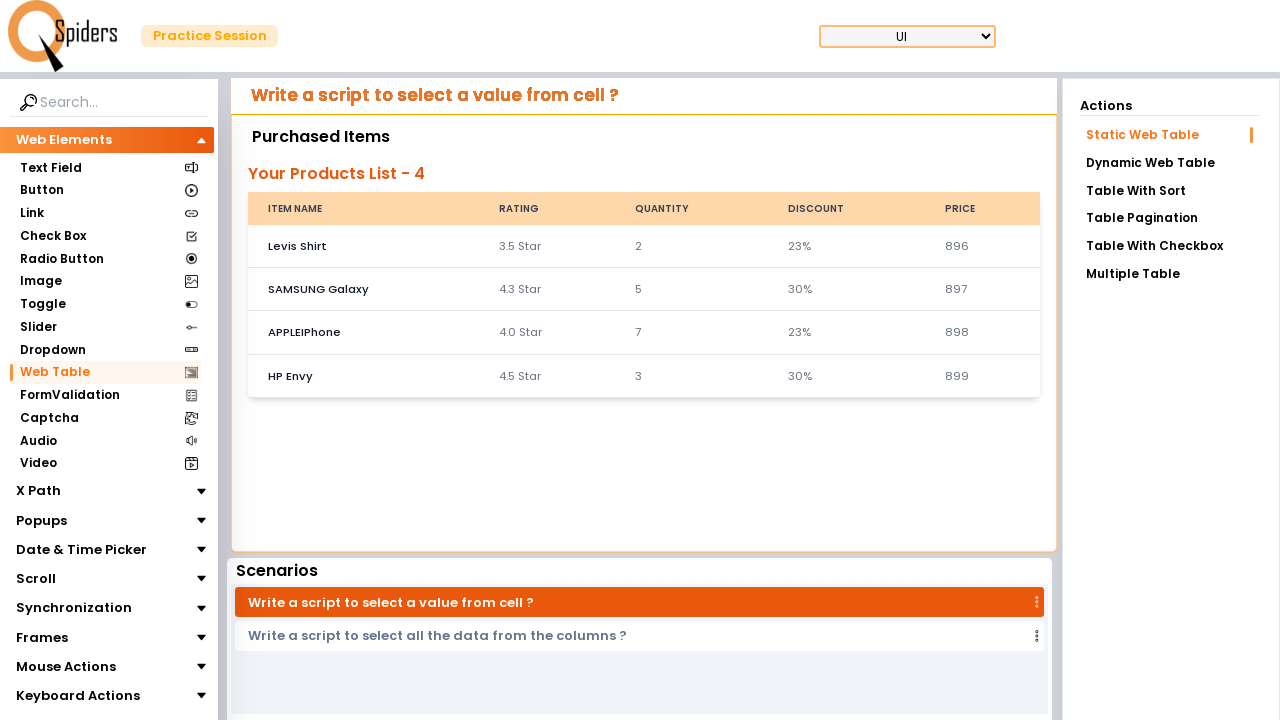

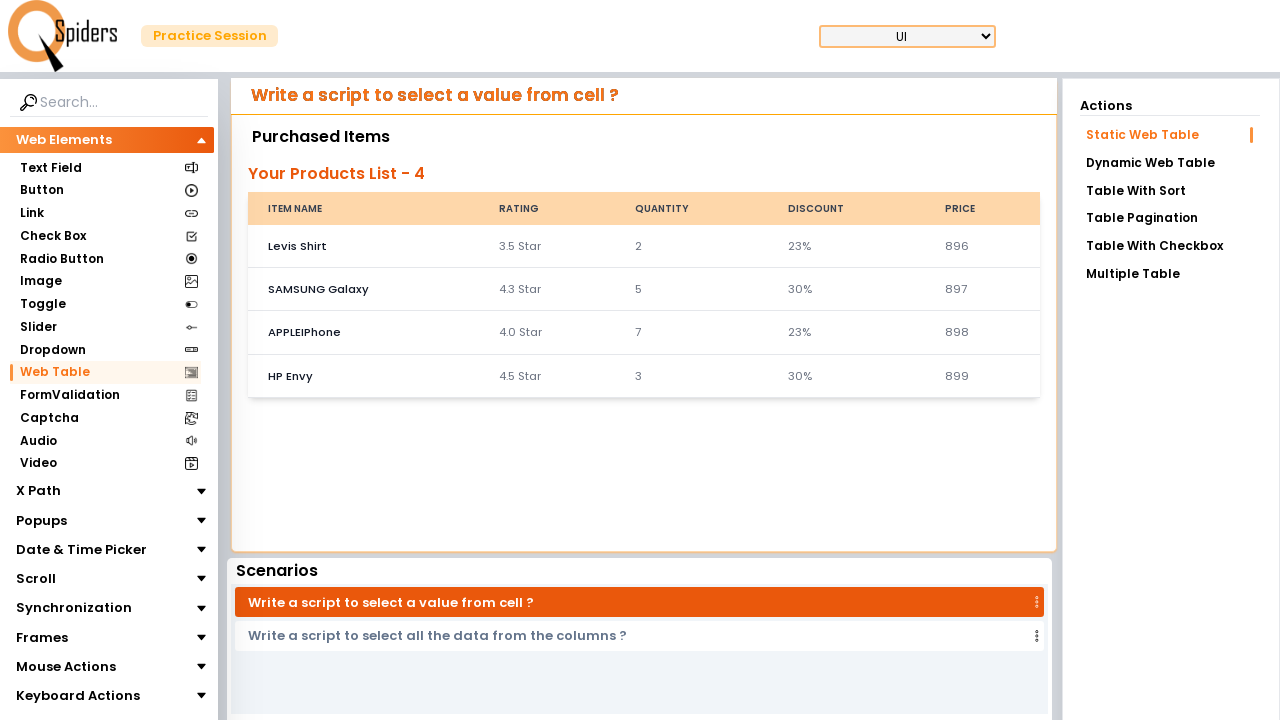